Tests that clicking the Reset link navigates to the reset page URL

Starting URL: https://cs1632.appspot.com//

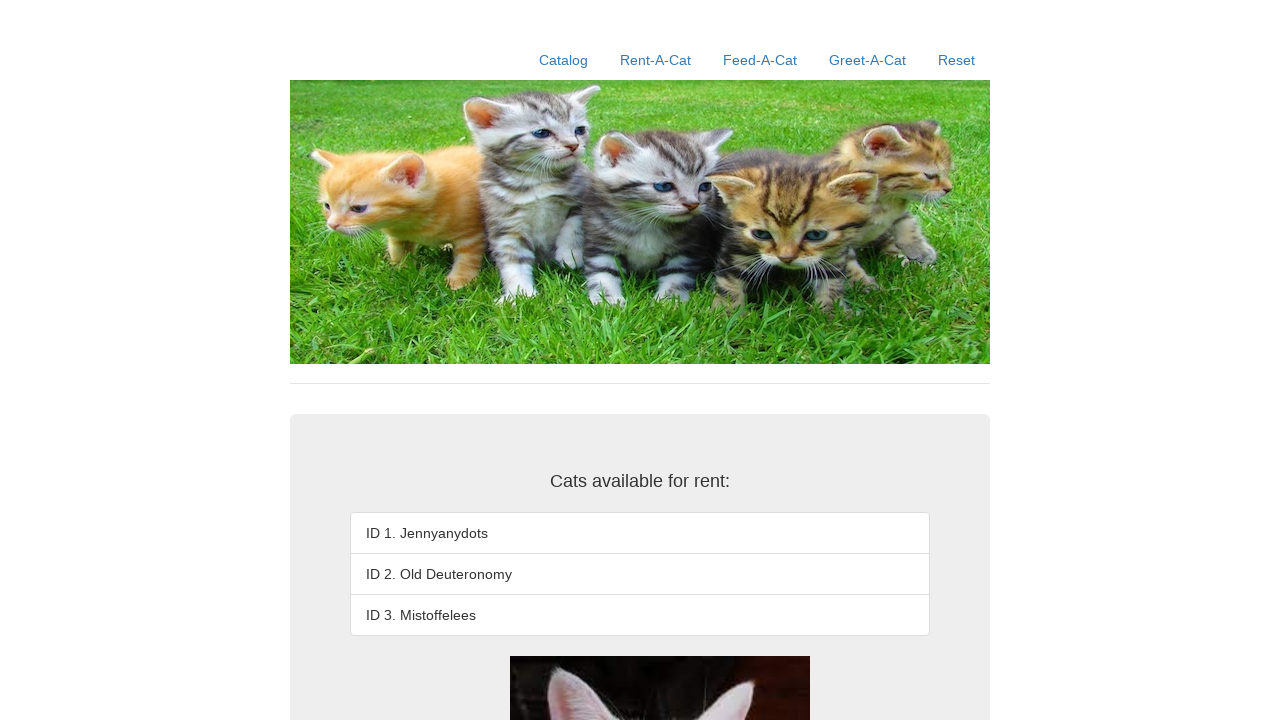

Clicked the Reset link at (956, 60) on text=Reset
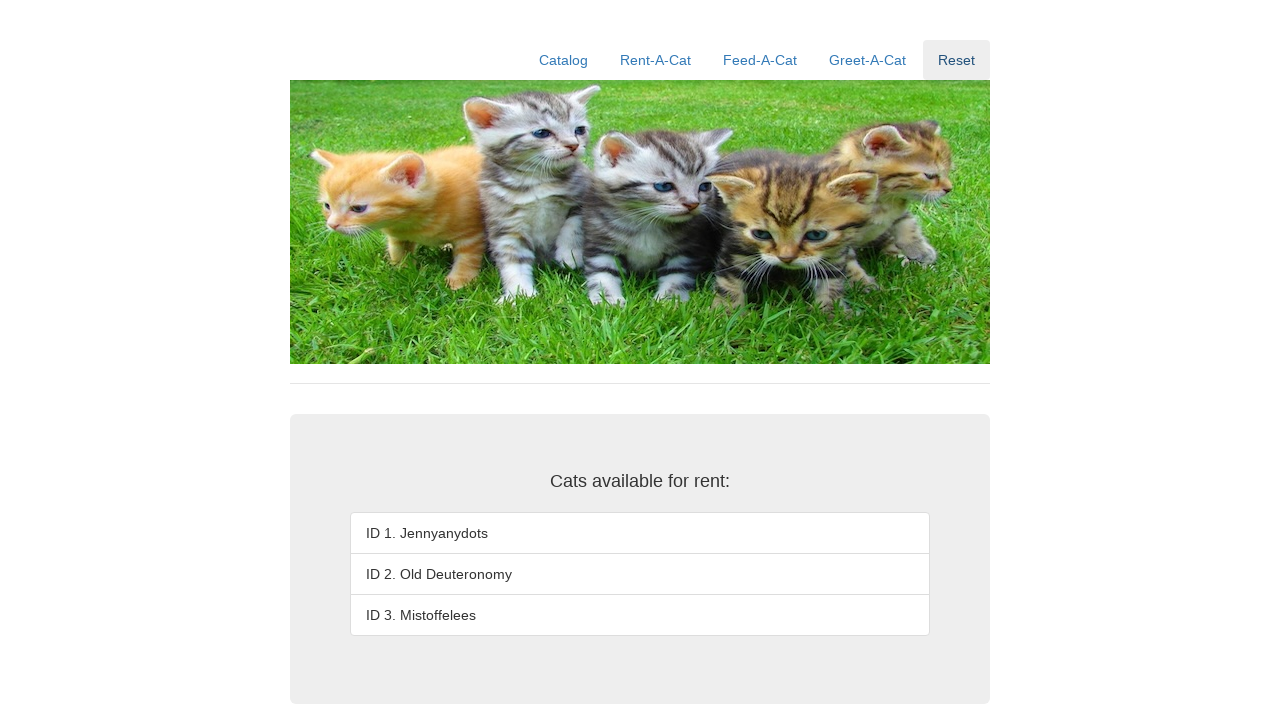

Navigated to reset page URL
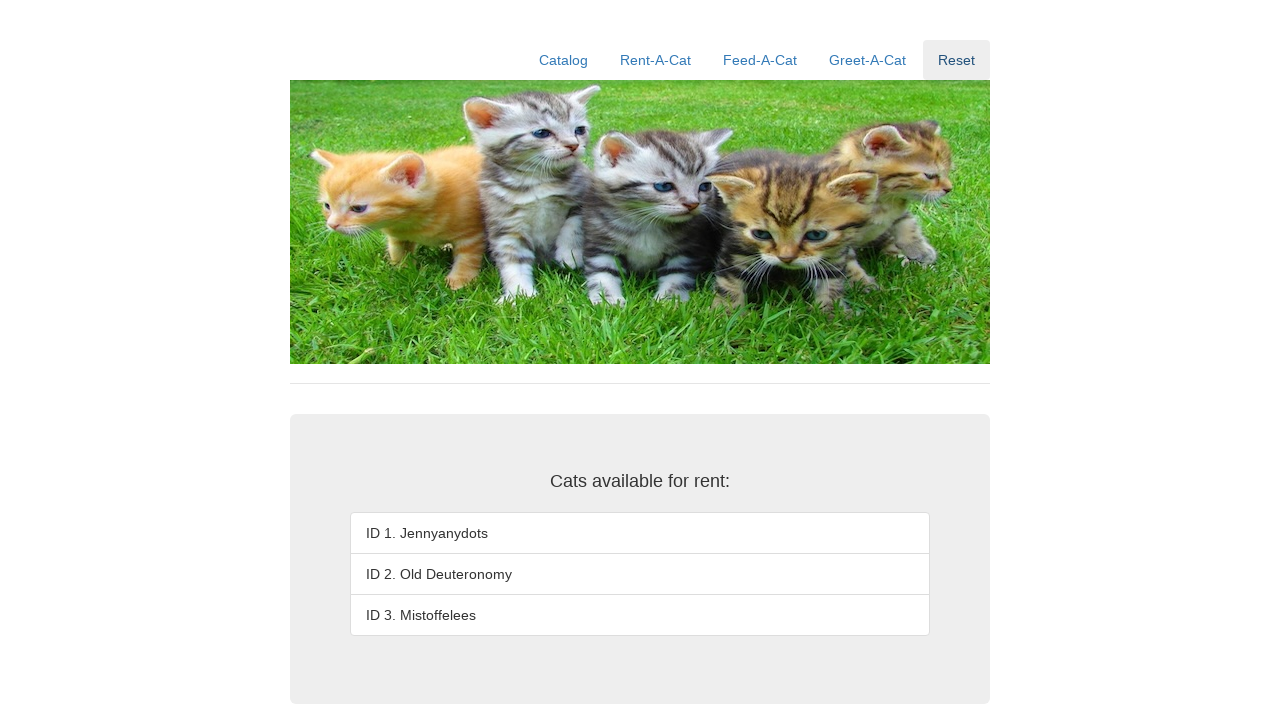

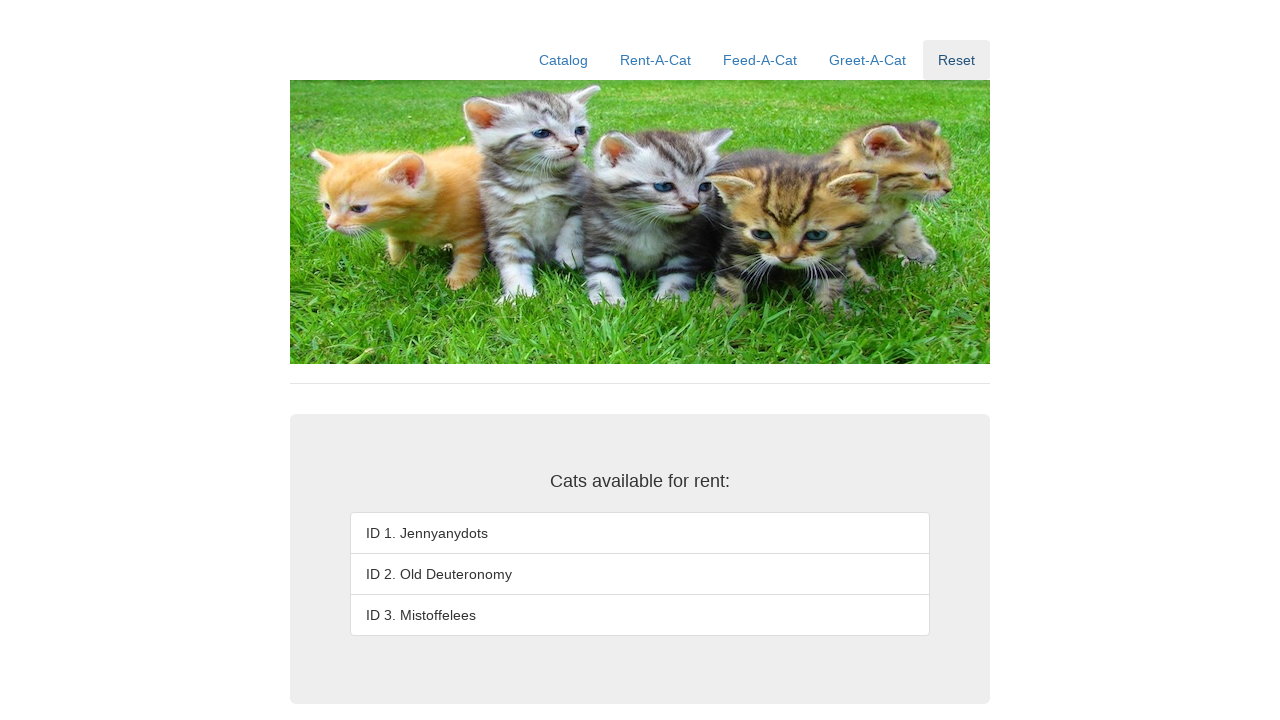